Tests the HTML Canvas Studio website by clicking on input controls and interacting with an image canvas element through multiple clicks, then scrolling the window.

Starting URL: http://www.htmlcanvasstudio.com/

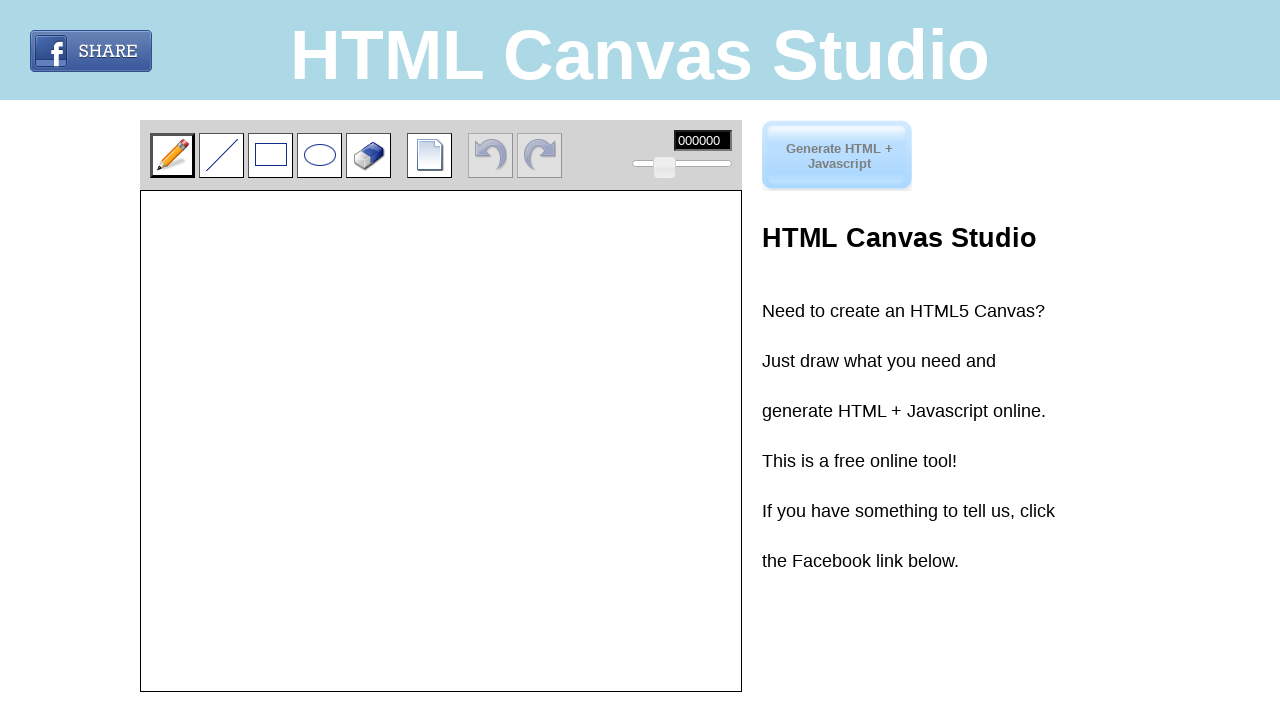

Clicked the second input control in the first div at (222, 155) on xpath=//div[1]/input[2]
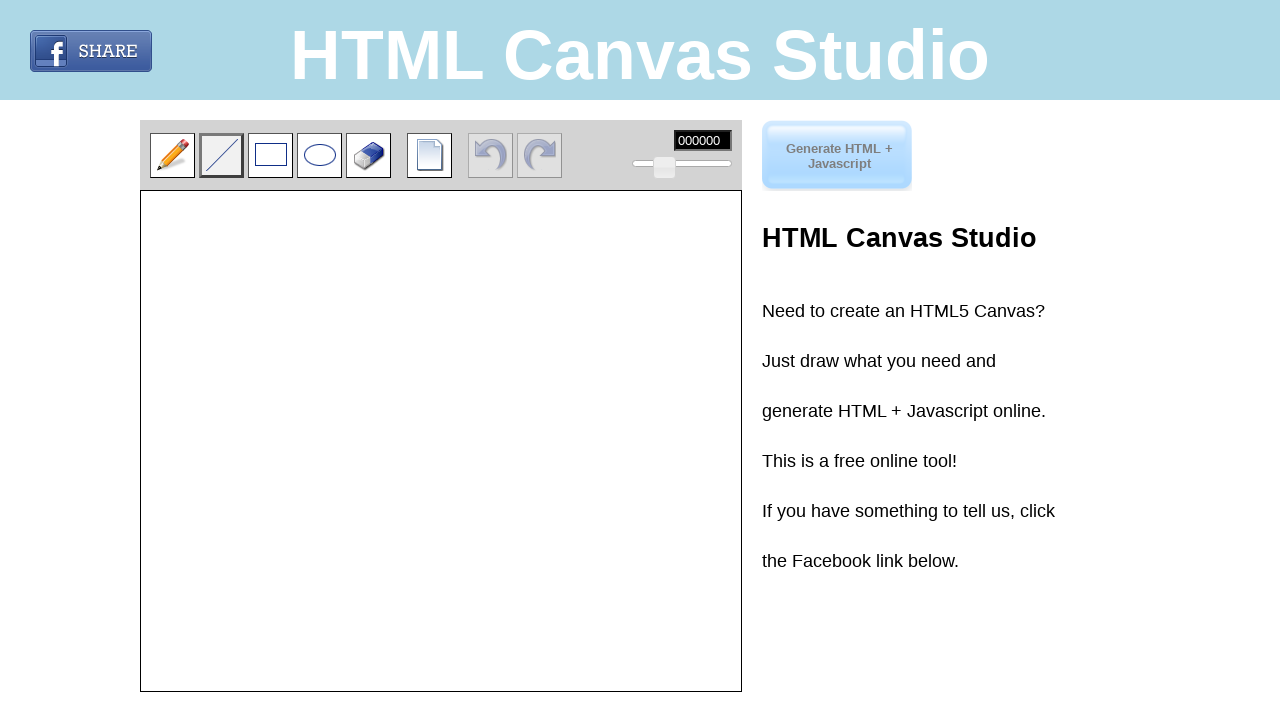

Clicked imageTemp canvas element (1st click) at (441, 441) on #imageTemp
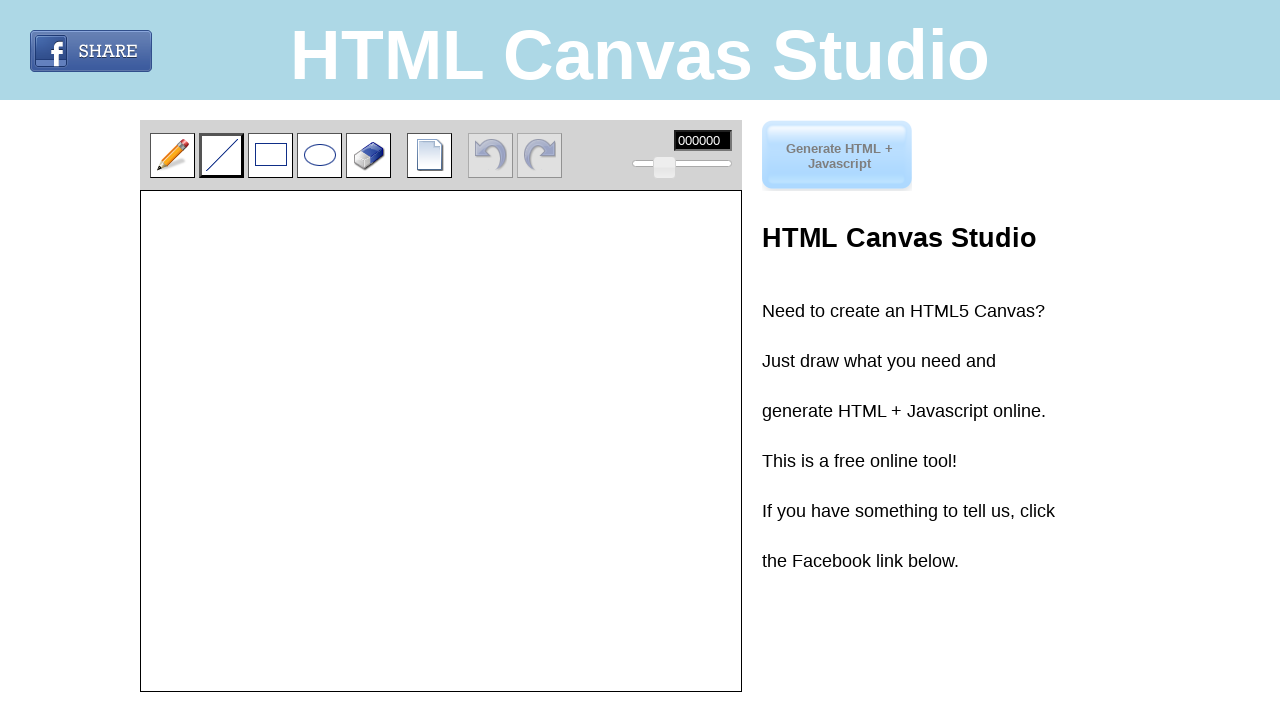

Clicked imageTemp canvas element (2nd click) at (441, 441) on #imageTemp
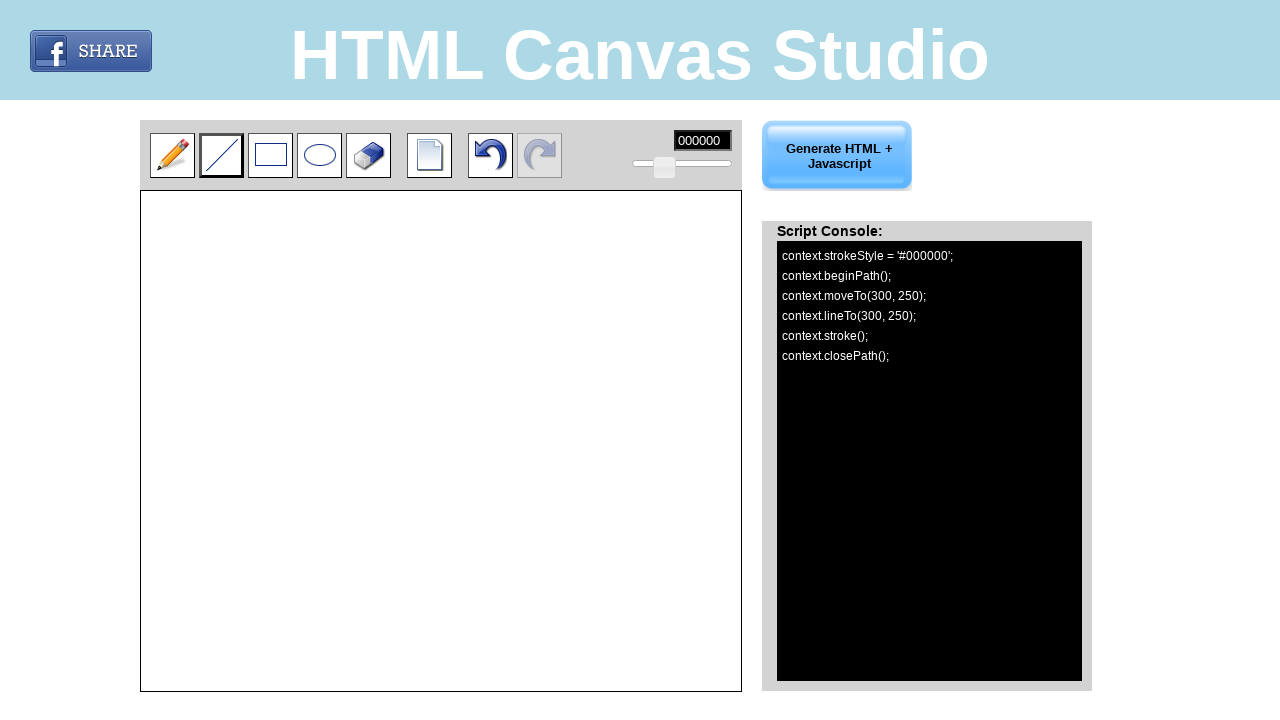

Clicked imageTemp canvas element (3rd click) at (441, 441) on #imageTemp
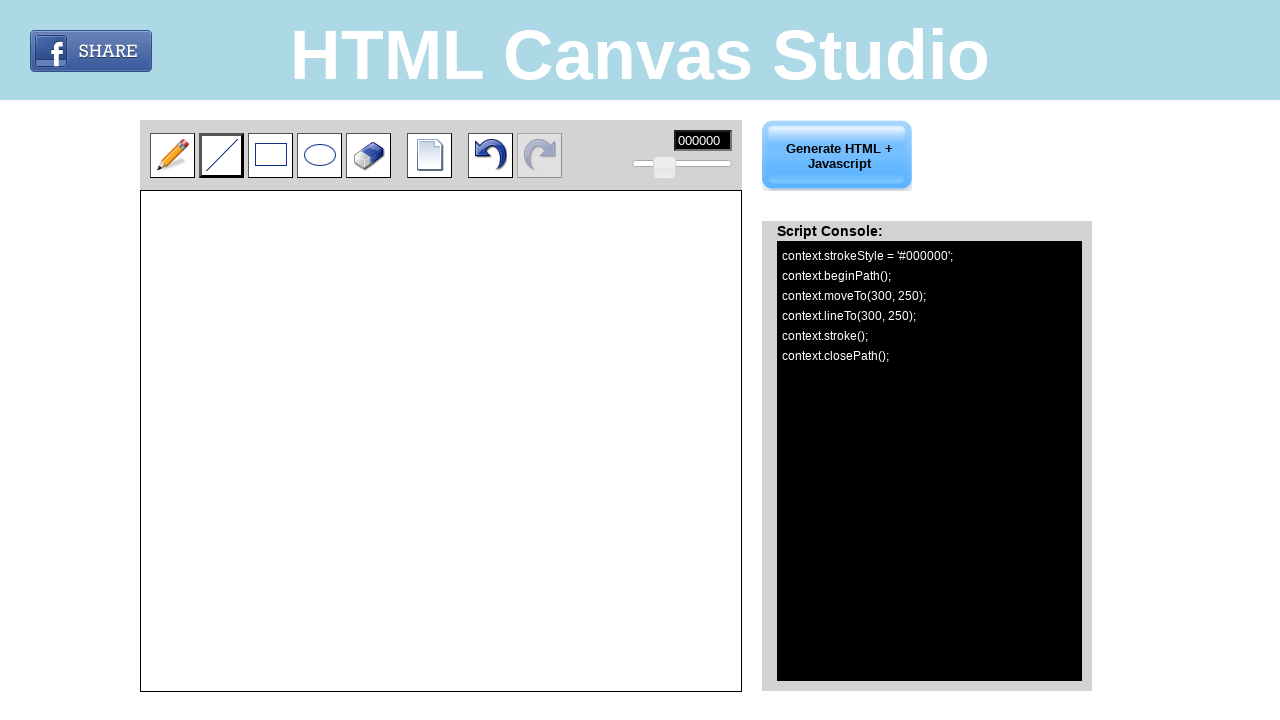

Clicked imageTemp canvas element (4th click) at (441, 441) on #imageTemp
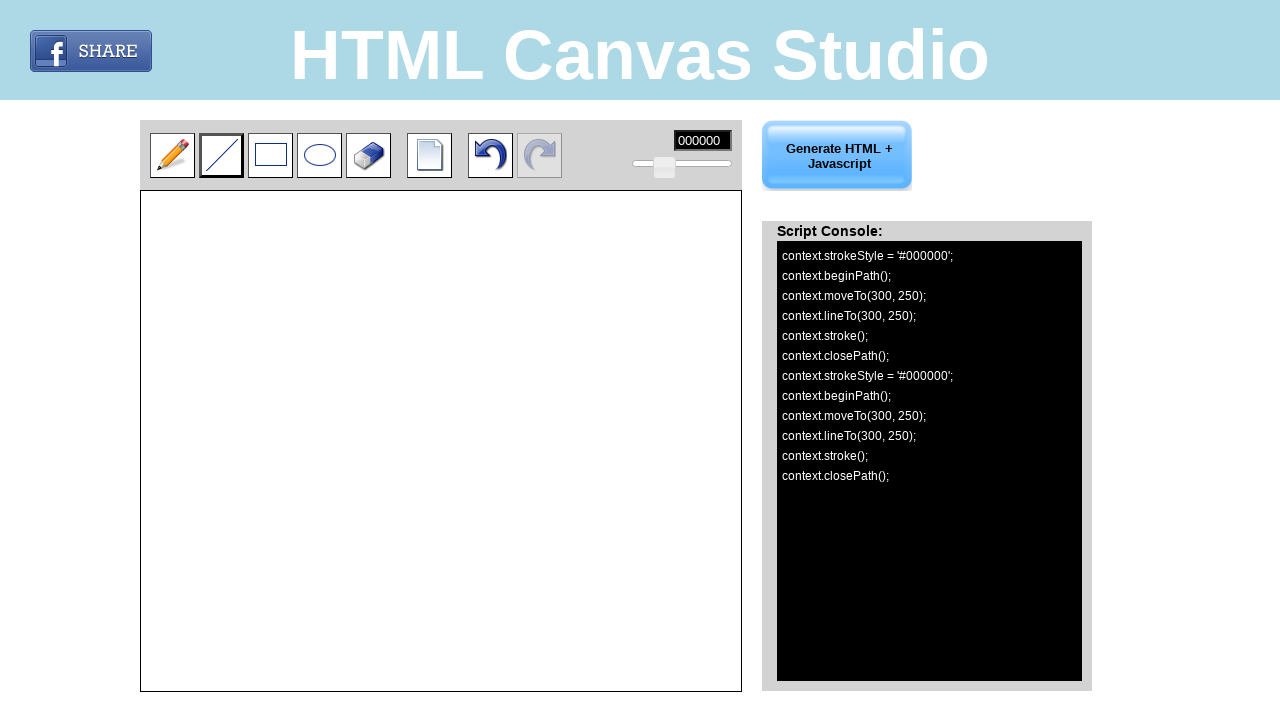

Scrolled window down by 248 pixels
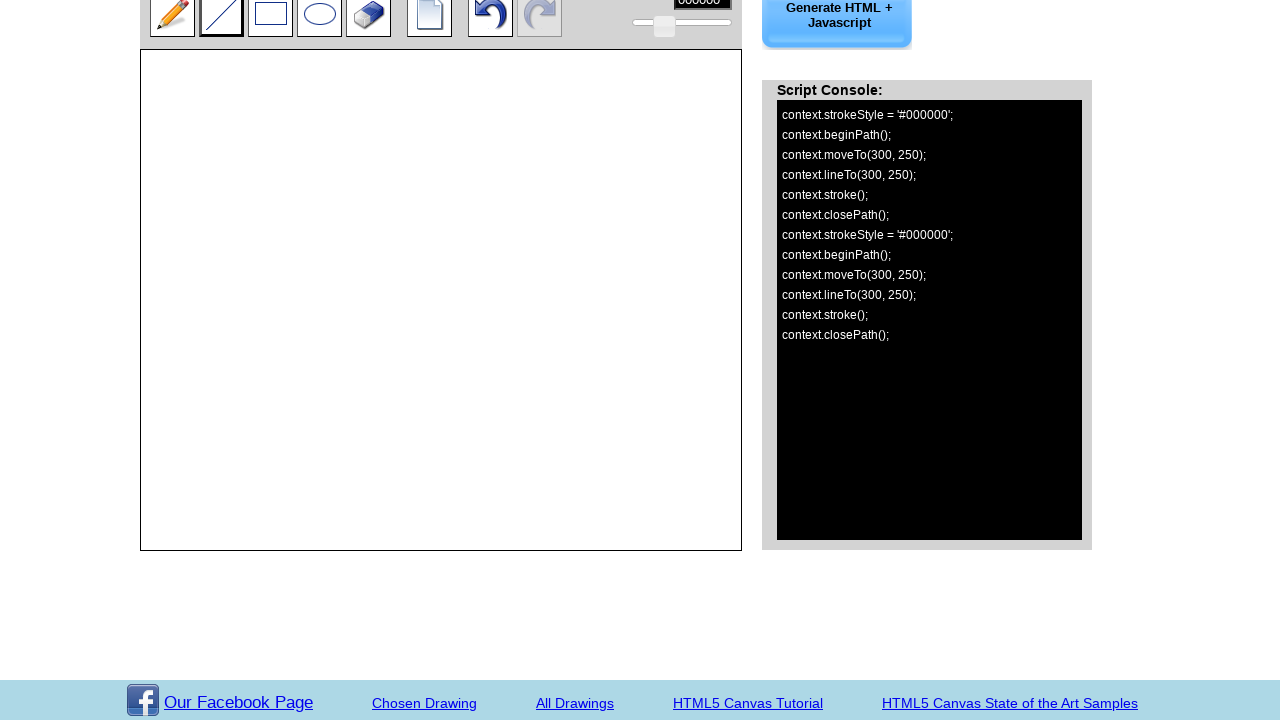

Scrolled window back up by 248 pixels
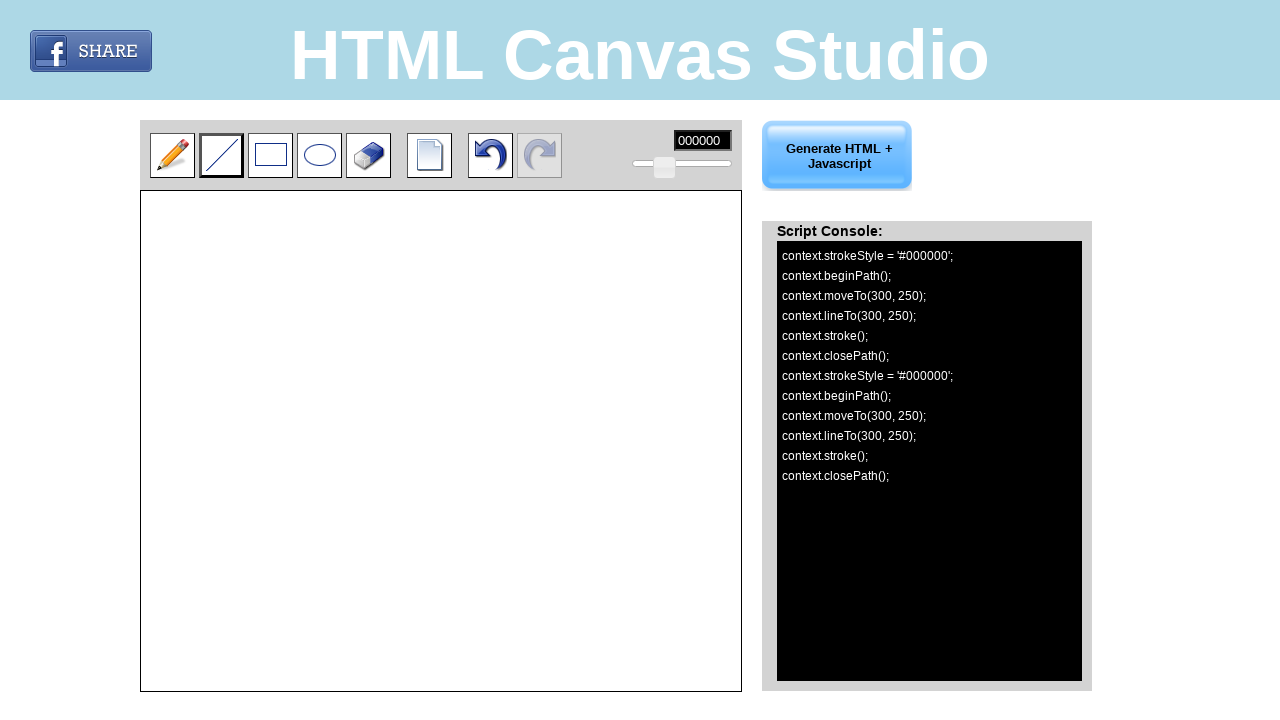

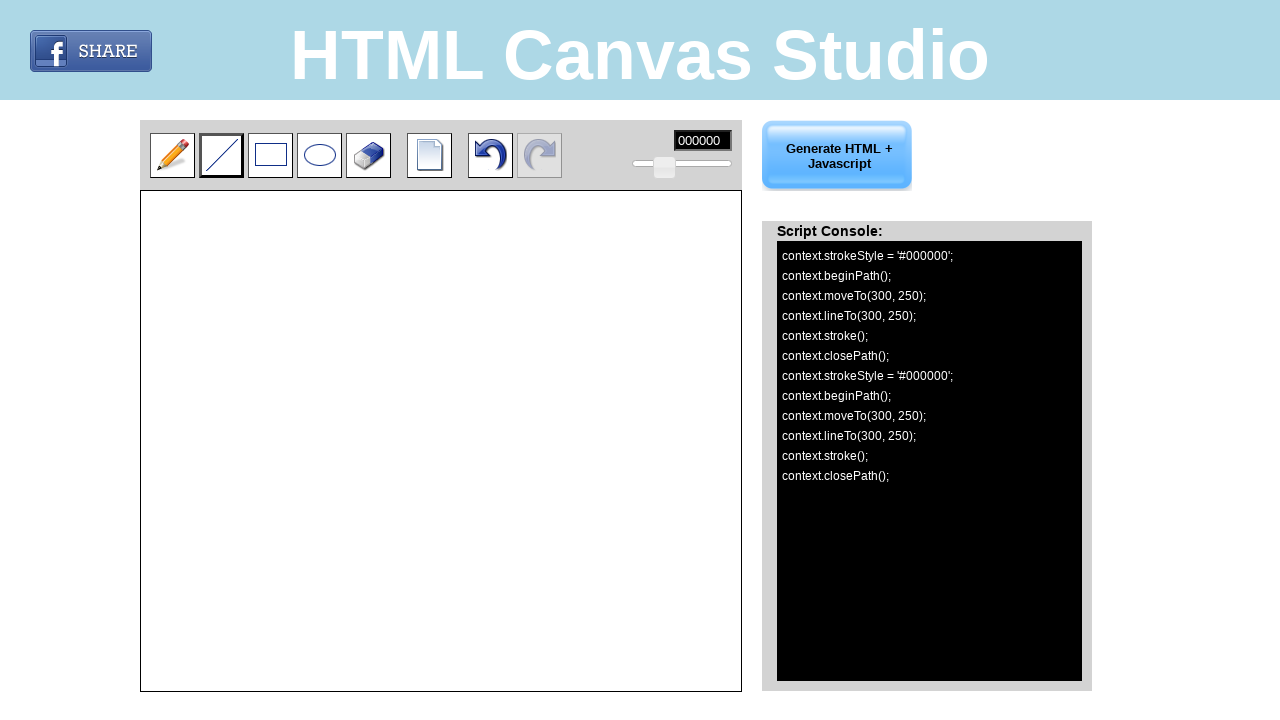